Tests search functionality on a product website by entering a random product name (mug, notebook, cushion, t-shirt, or sweater) into the search field and submitting the form.

Starting URL: https://prod-kurs.coderslab.pl

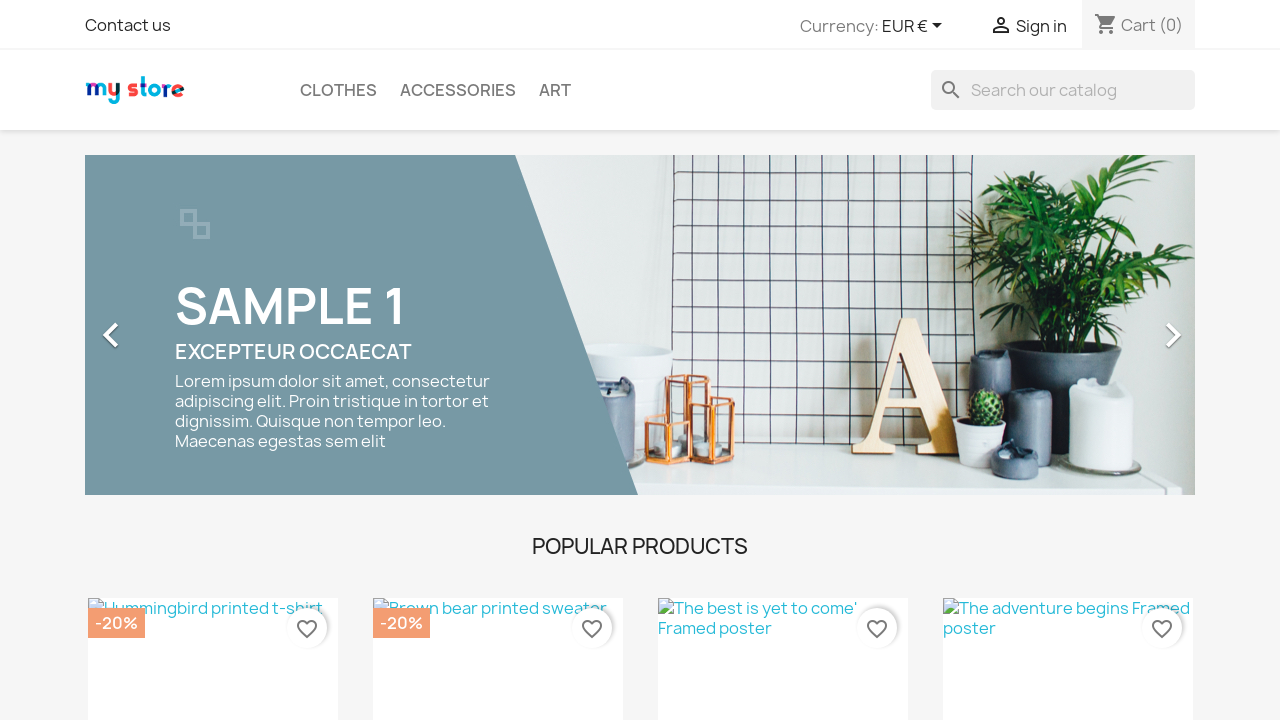

Selected random product: 'mug'
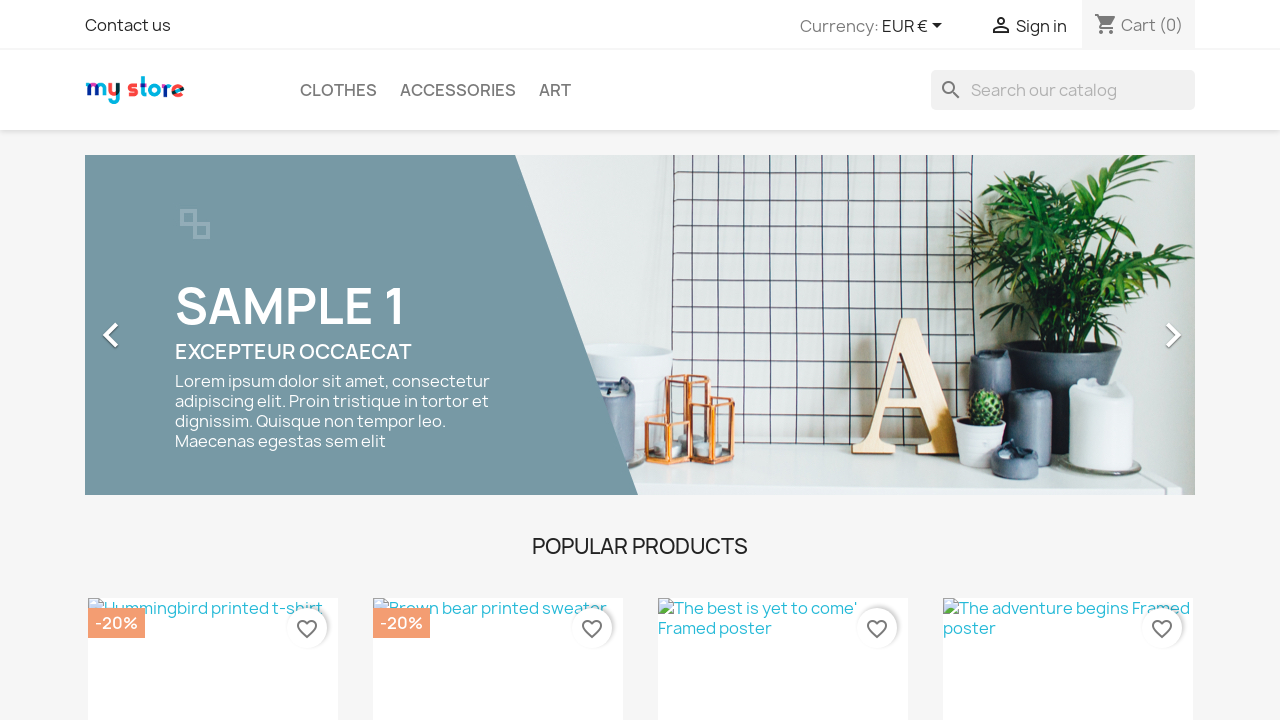

Located search input field
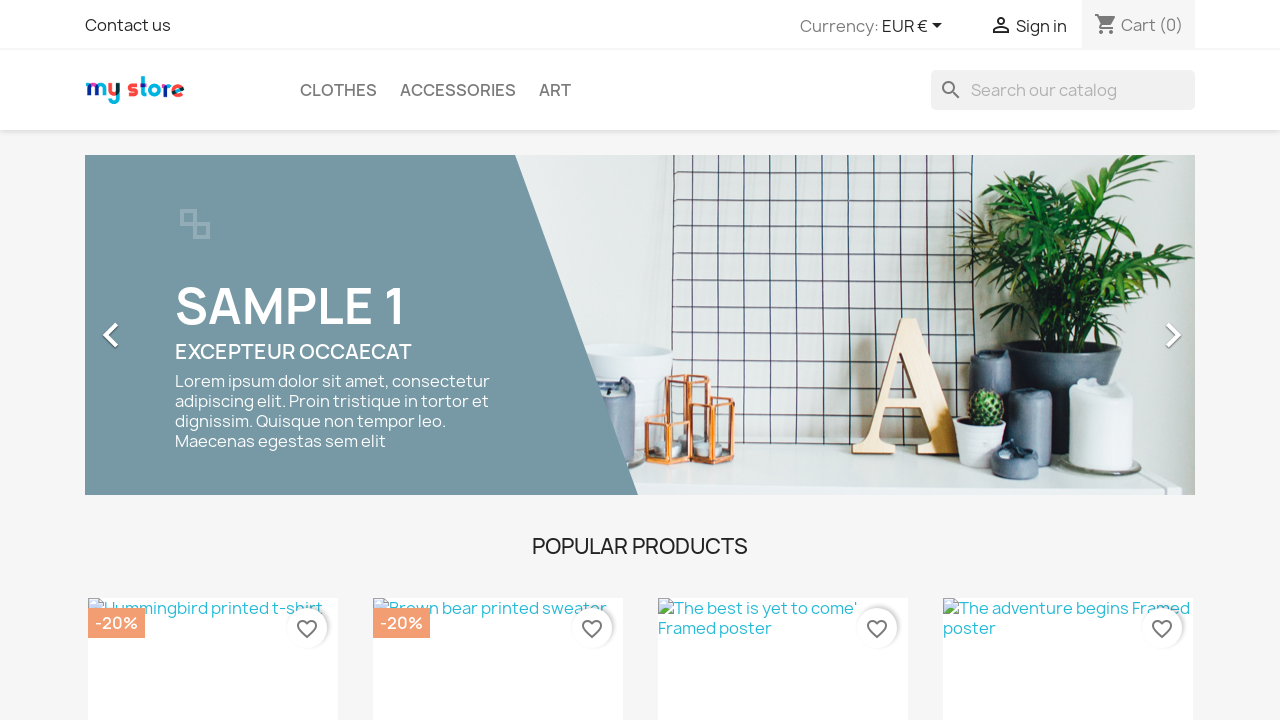

Cleared search input field on input[name='s']
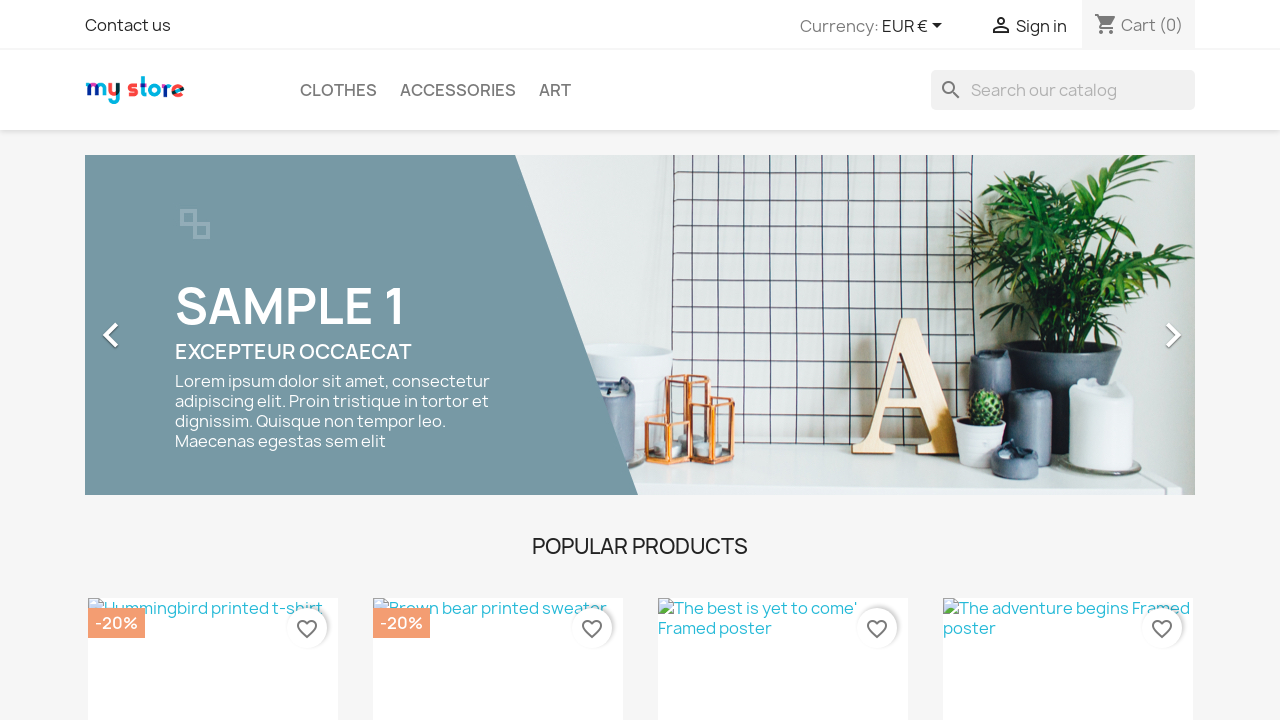

Filled search field with 'mug' on input[name='s']
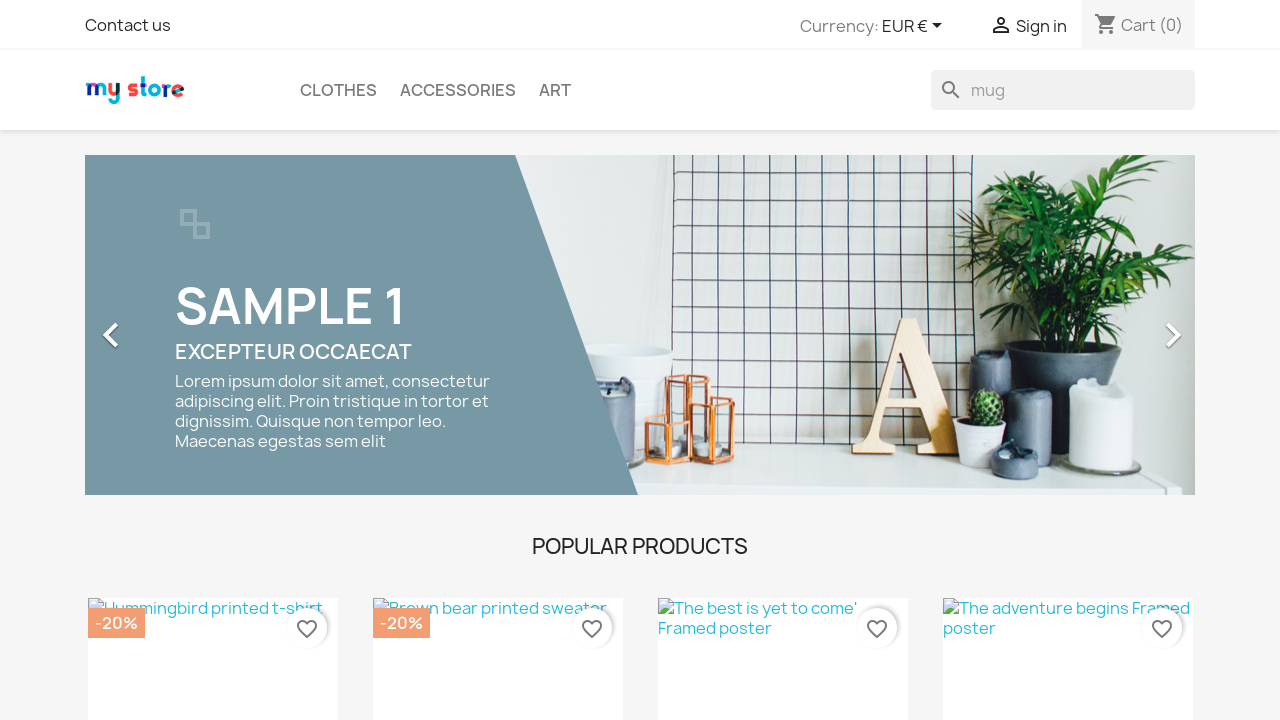

Submitted search form by pressing Enter on input[name='s']
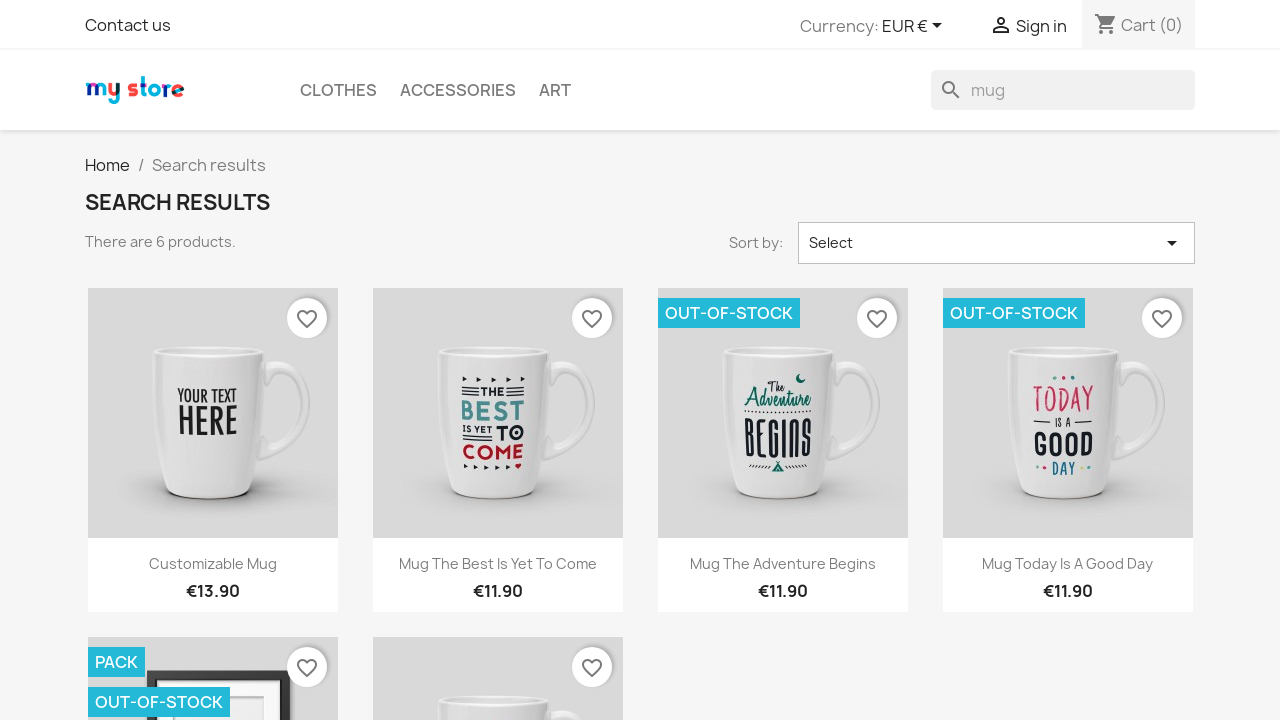

Search results page loaded successfully
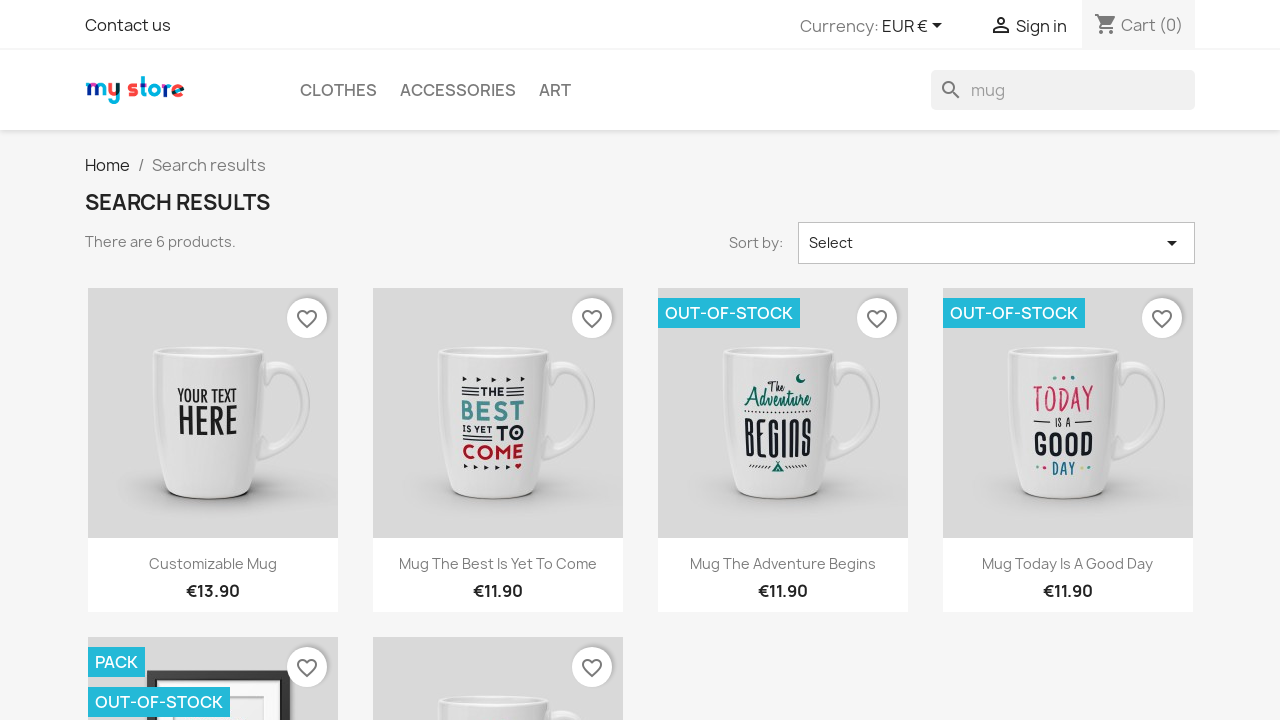

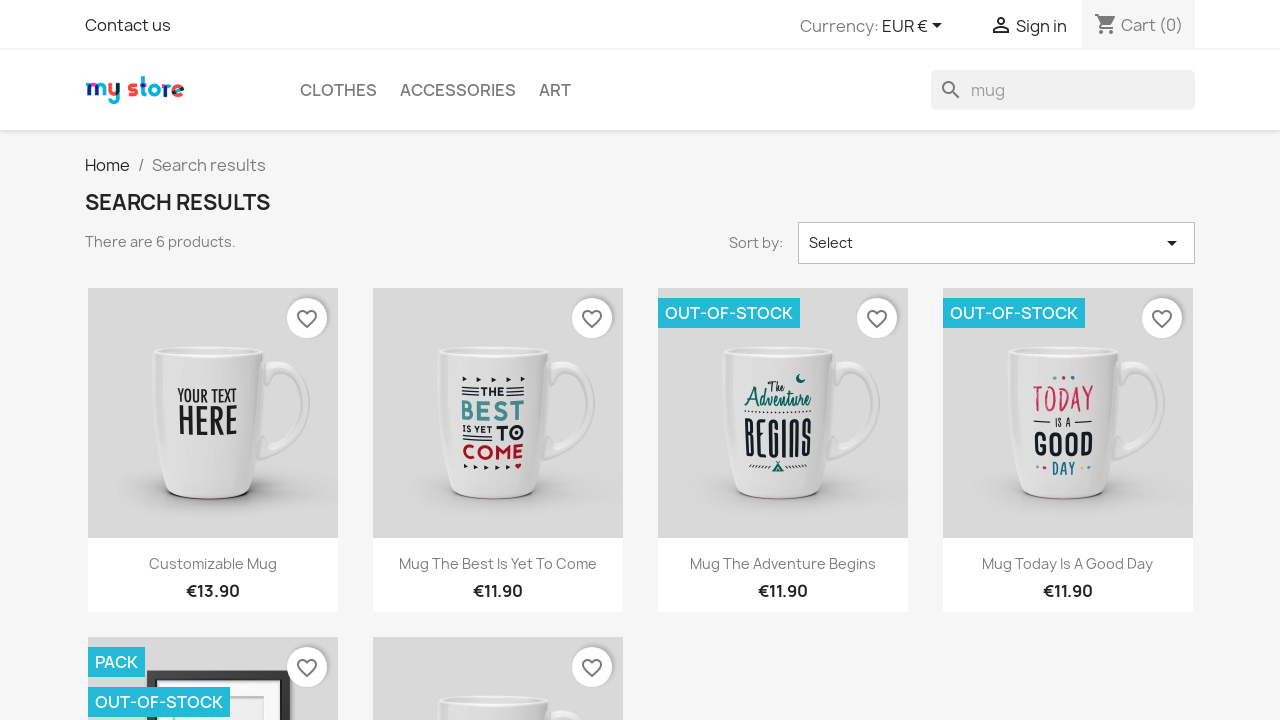